Navigates to Booking.com homepage and verifies that hyperlinks are present on the page

Starting URL: https://www.booking.com/

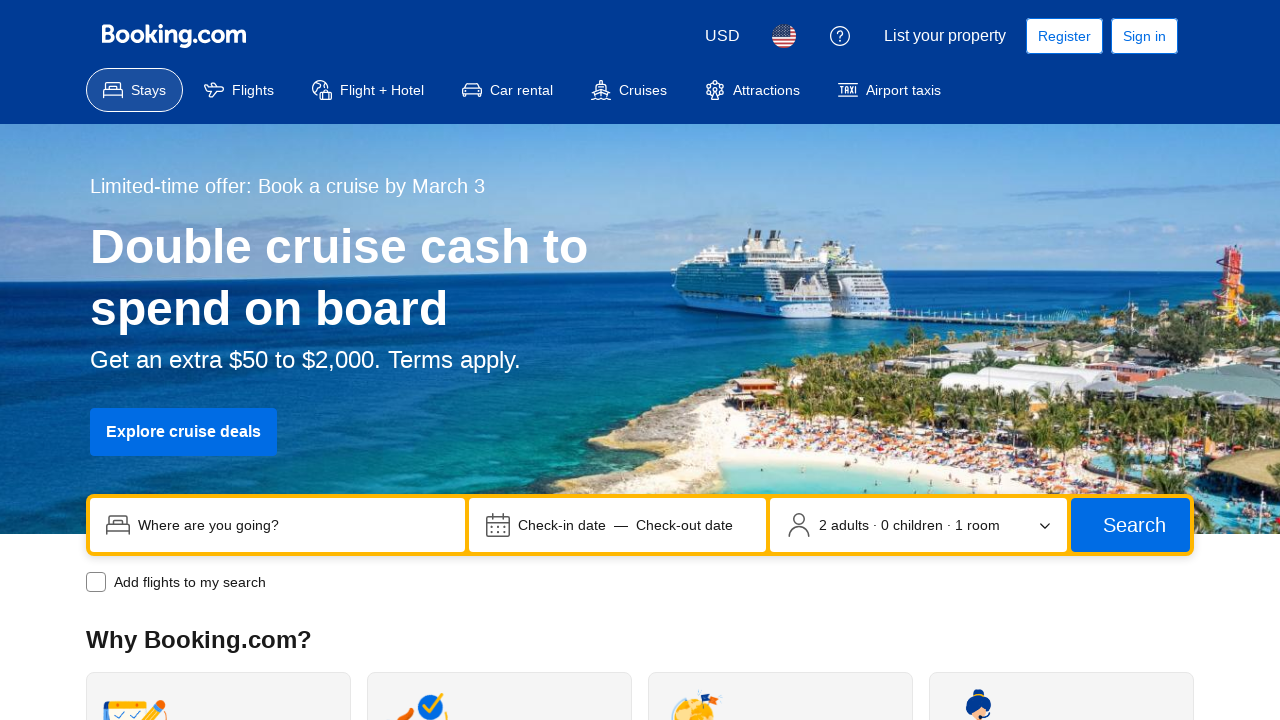

Navigated to Booking.com homepage
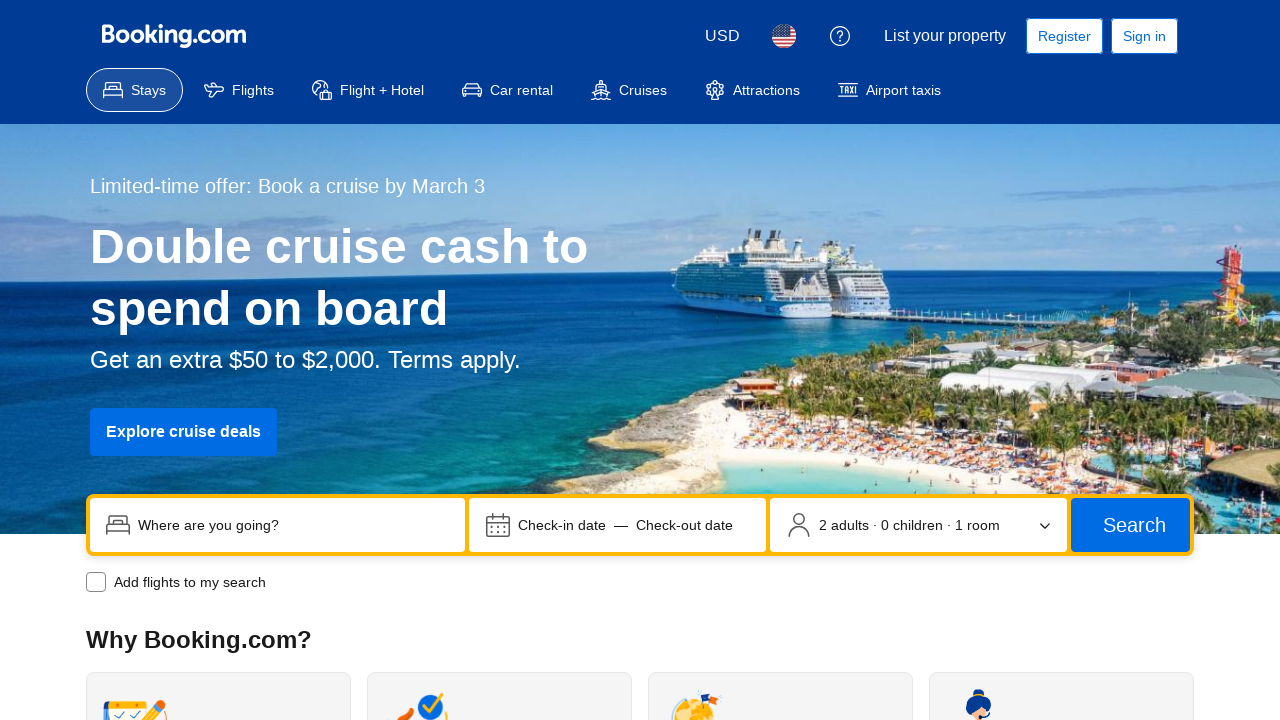

Verified hyperlinks are present on the page
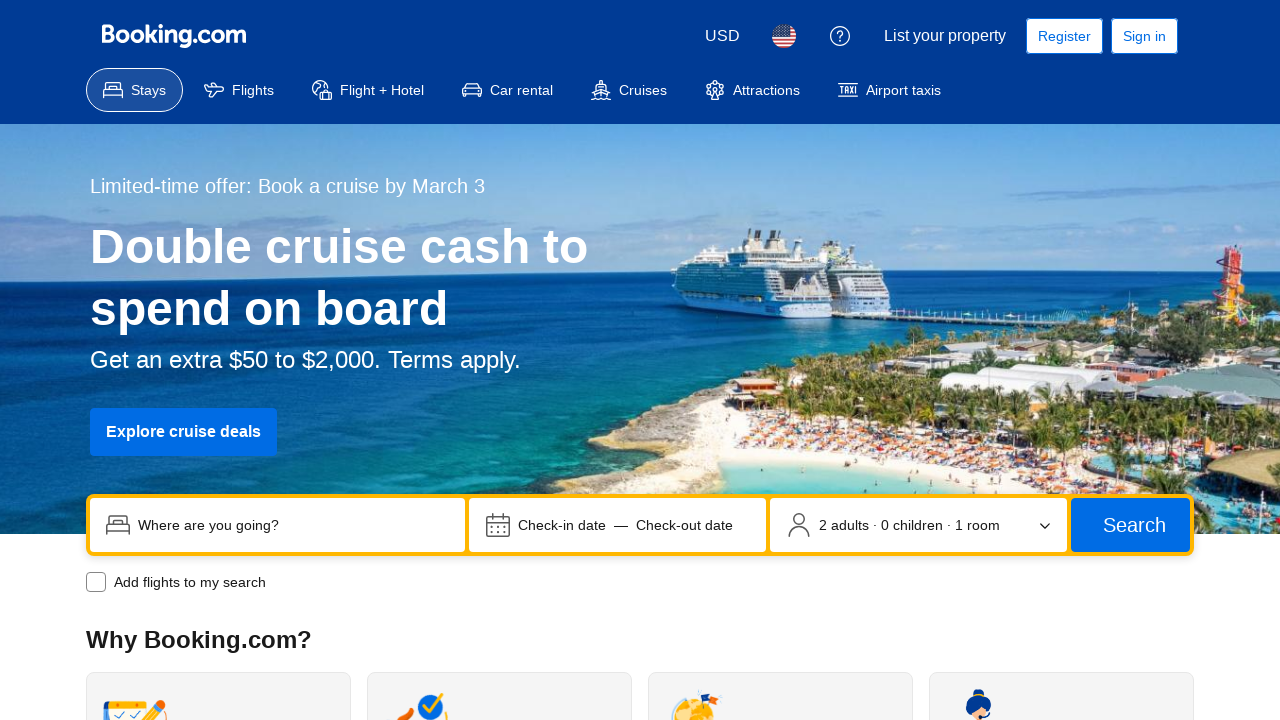

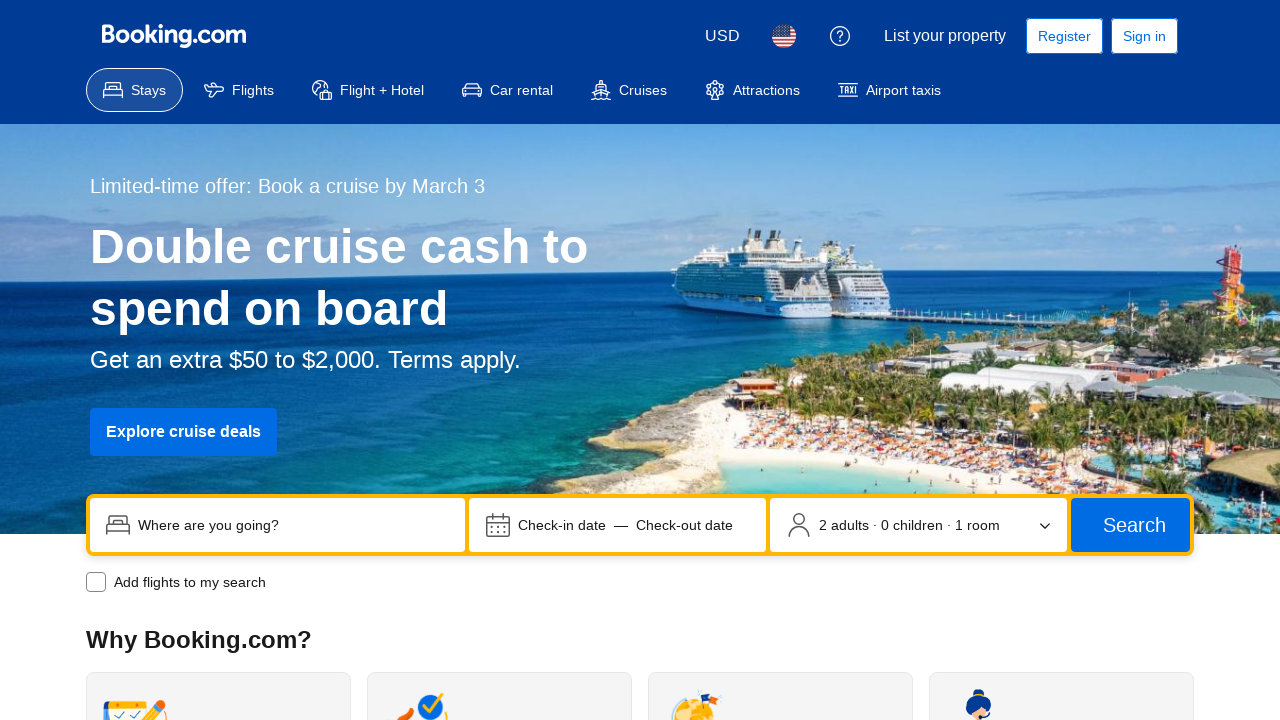